Opens Russian e-commerce site ulmart.ru and confirms the pre-selected city if a confirmation popup appears

Starting URL: https://www.ulmart.ru

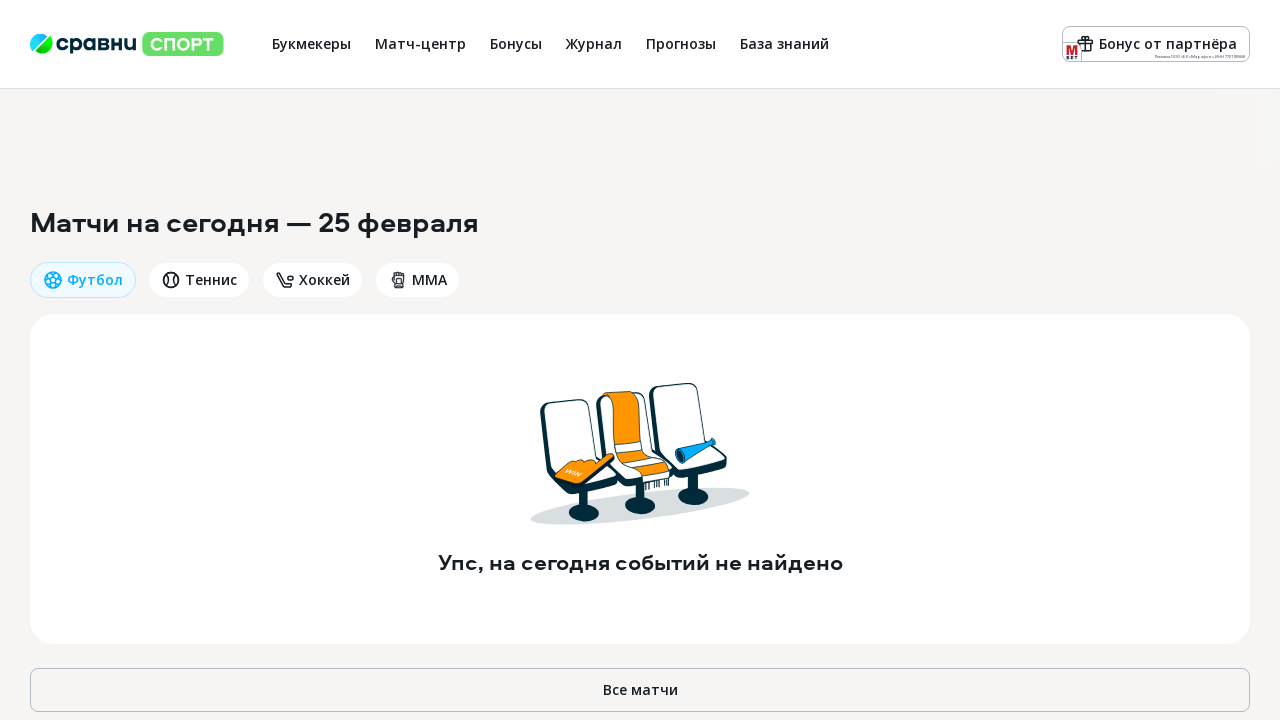

Navigated to https://www.ulmart.ru
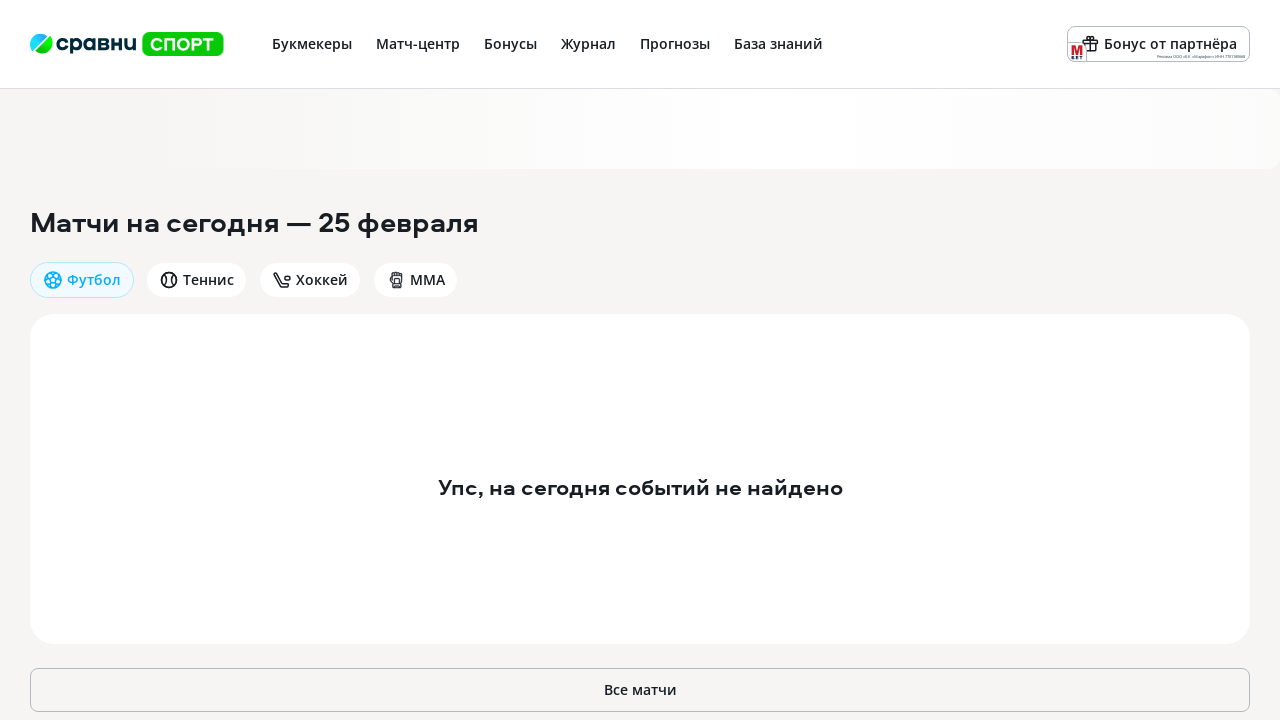

No city confirmation popup appeared
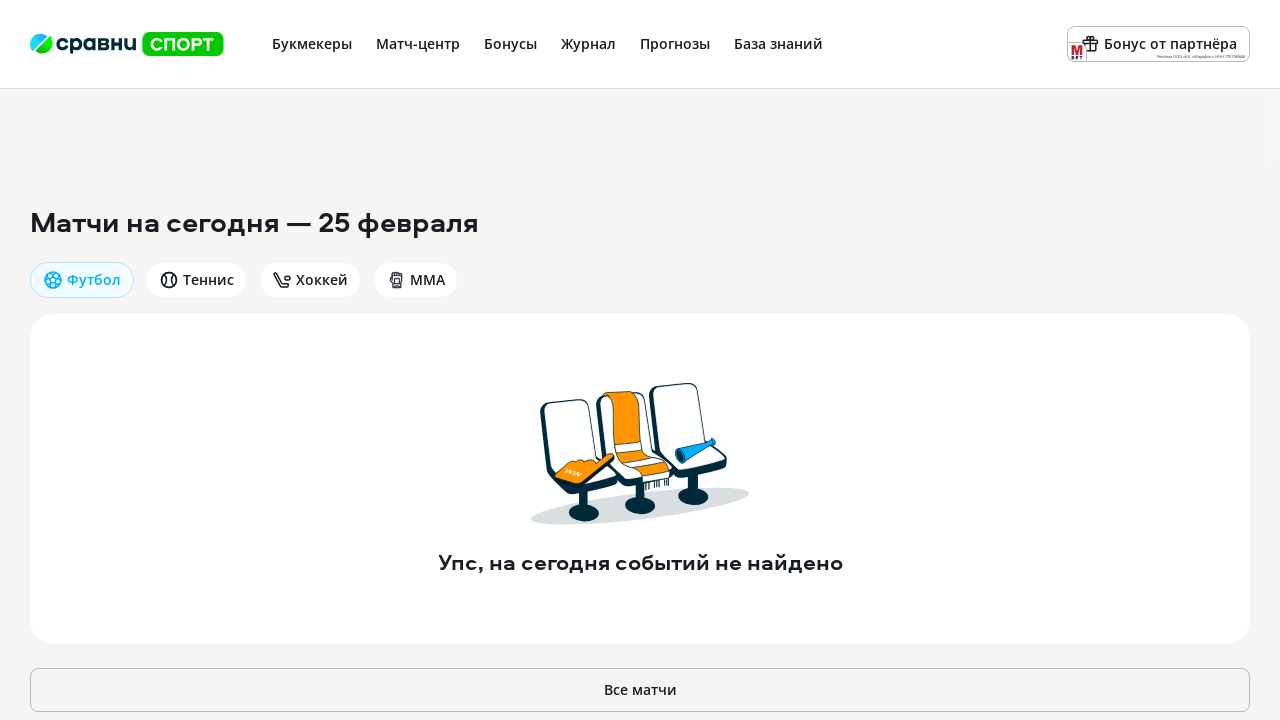

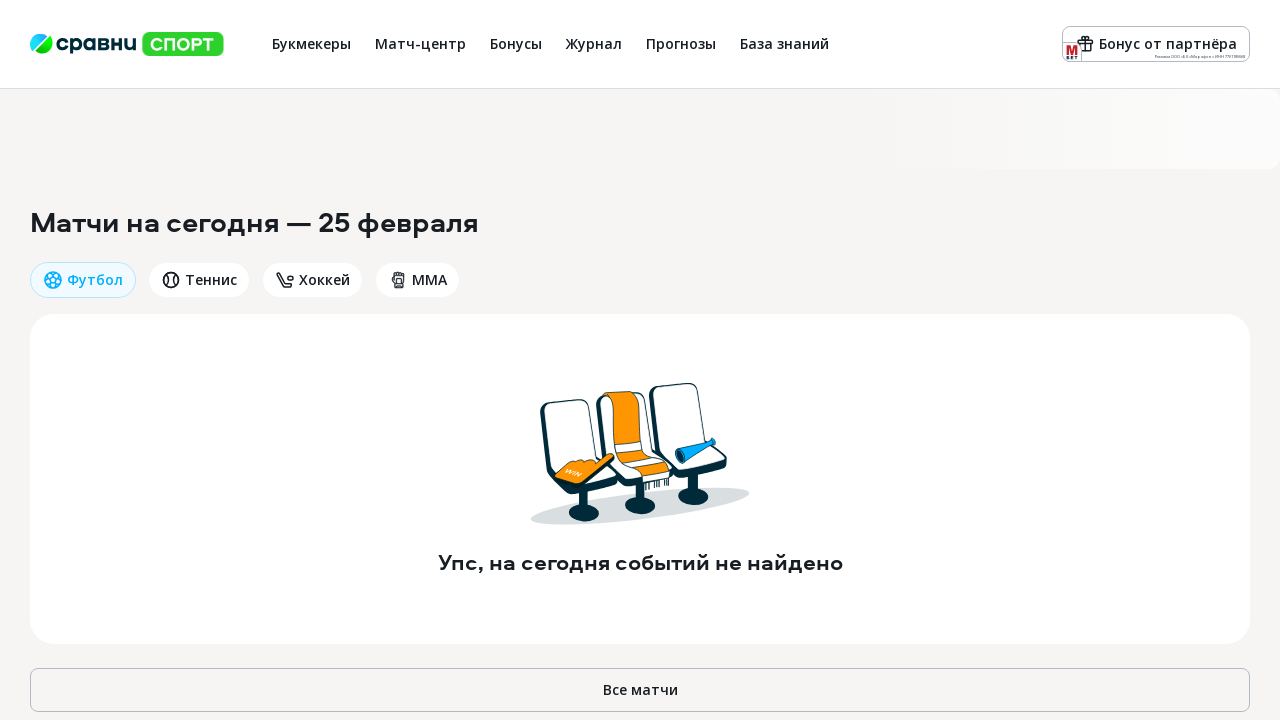